Tests negative login scenario by attempting to login without credentials and verifying error message appears

Starting URL: https://sakshingp.github.io/assignment/login.html

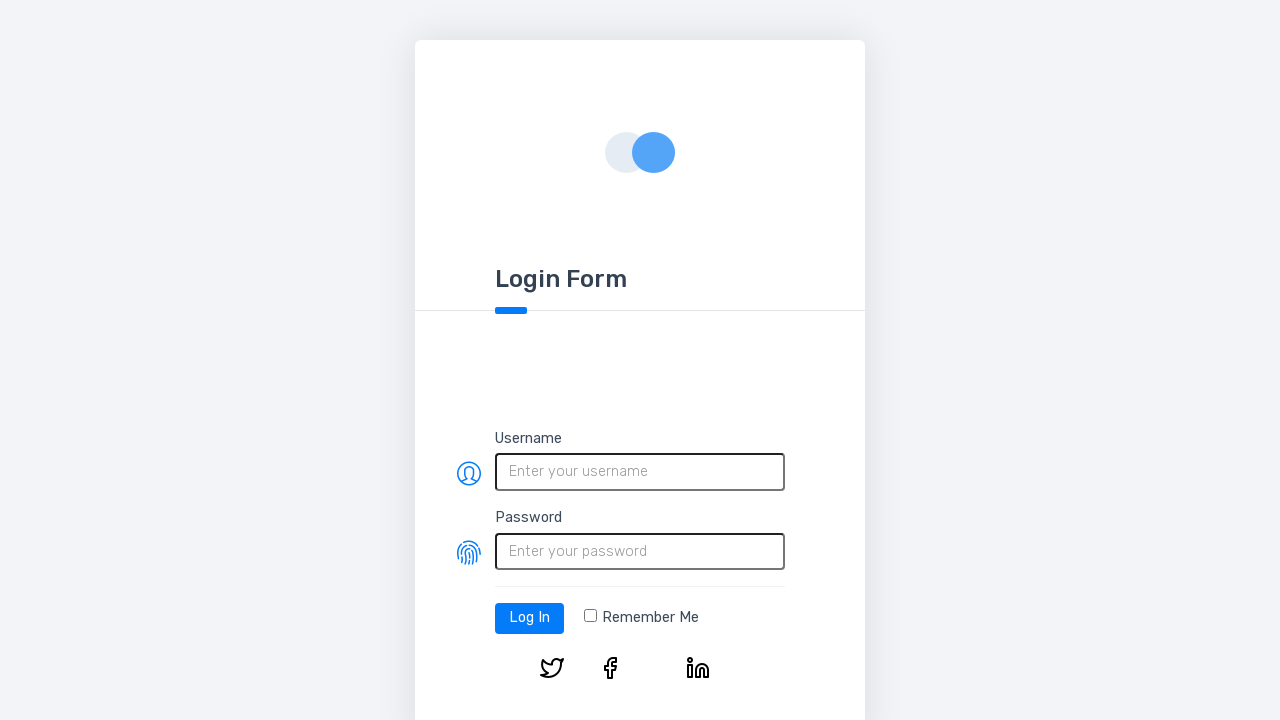

Cleared username field on #username
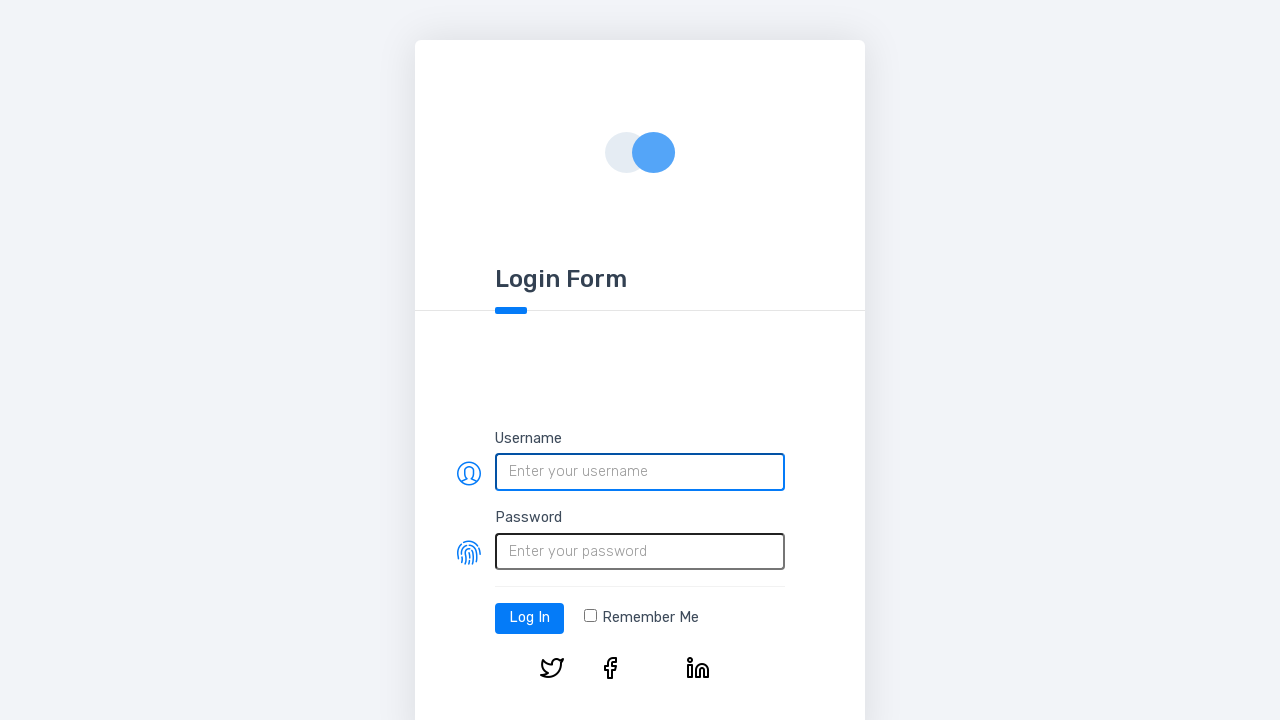

Cleared password field on #password
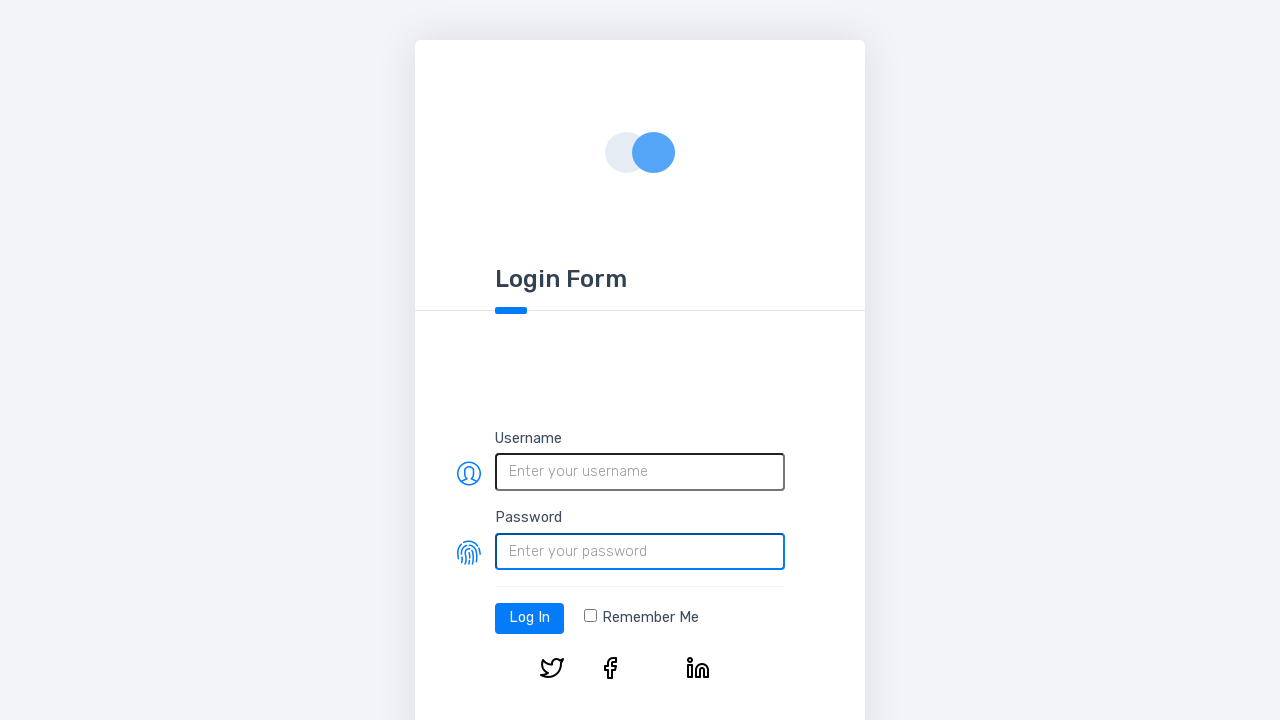

Clicked remember me checkbox at (590, 616) on .form-check-input
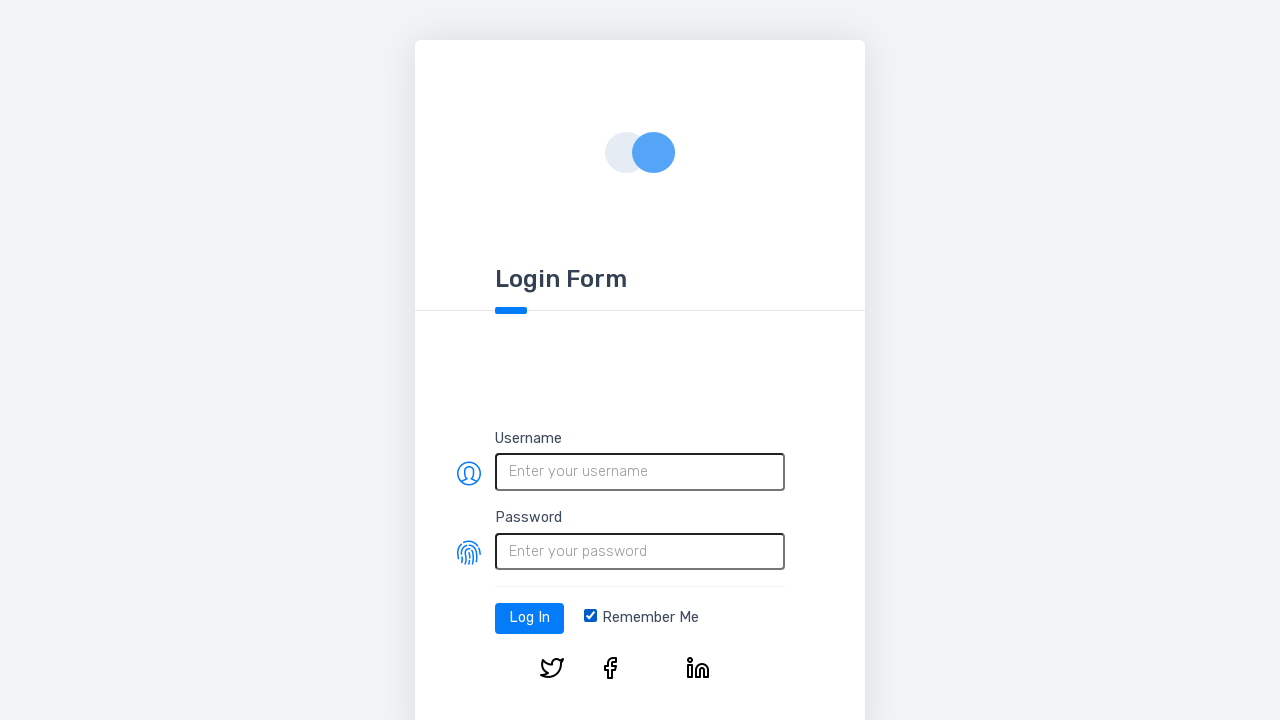

Clicked login button without credentials at (530, 618) on #log-in
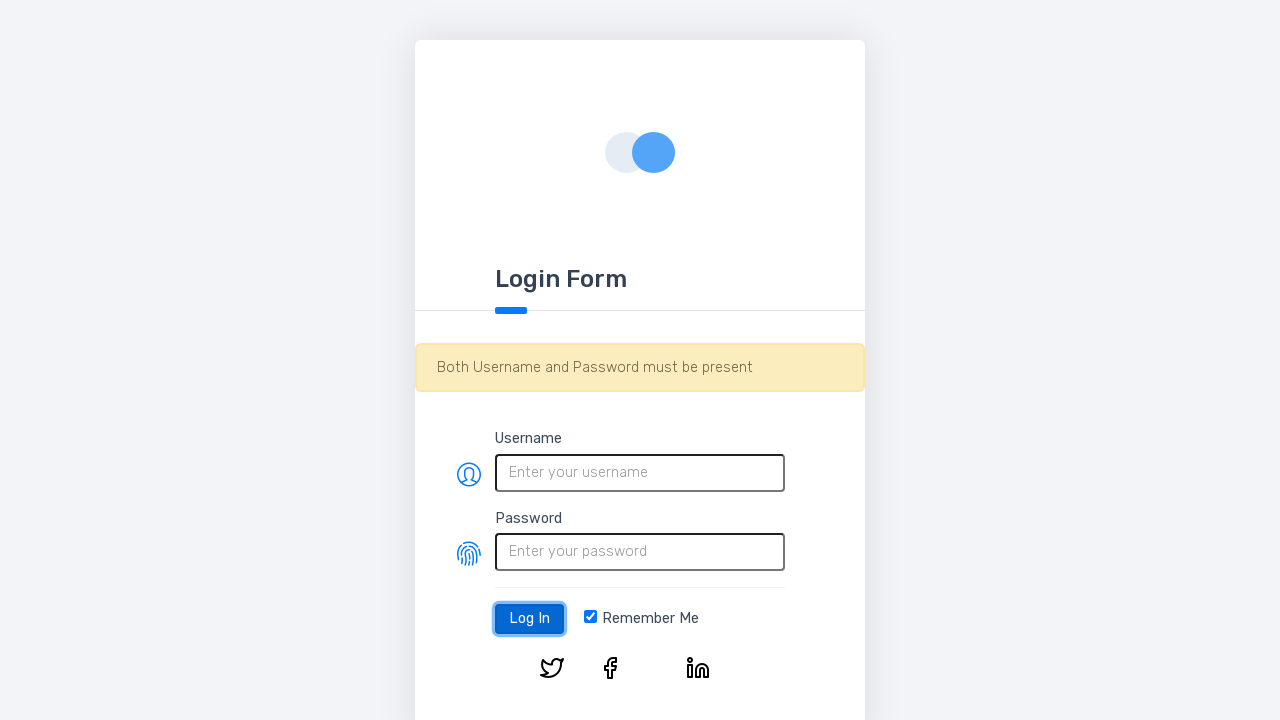

Error message appeared - login failed as expected
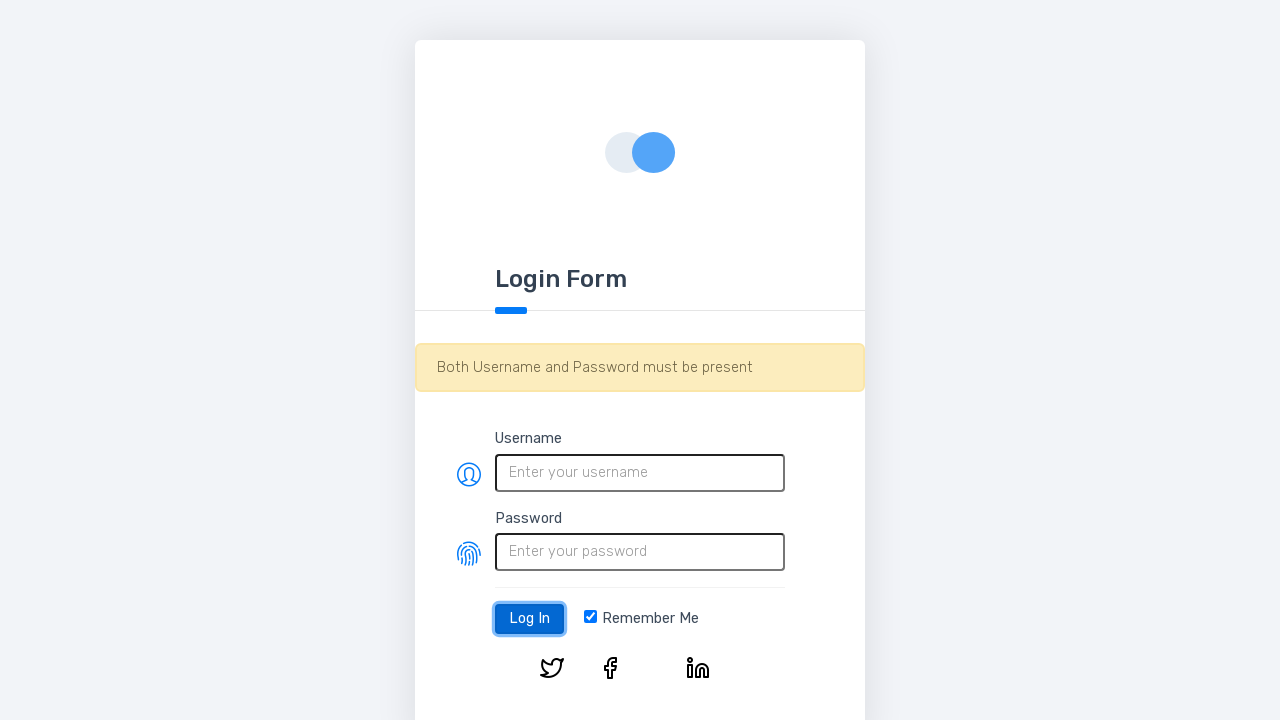

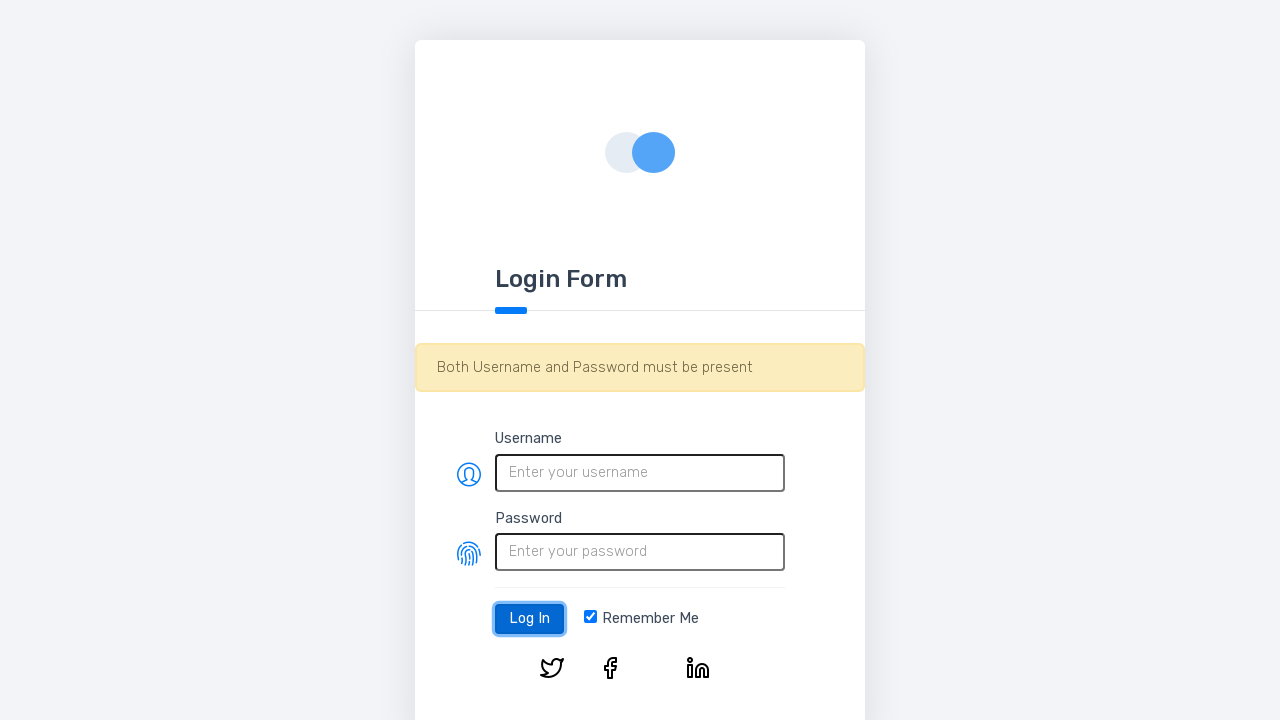